Tests an e-commerce shopping flow by adding specific products (Brocolli, Tomato, Mushroom, Walnuts) to cart, proceeding to checkout, selecting United States as country, agreeing to terms, and completing the order.

Starting URL: https://rahulshettyacademy.com/seleniumPractise/

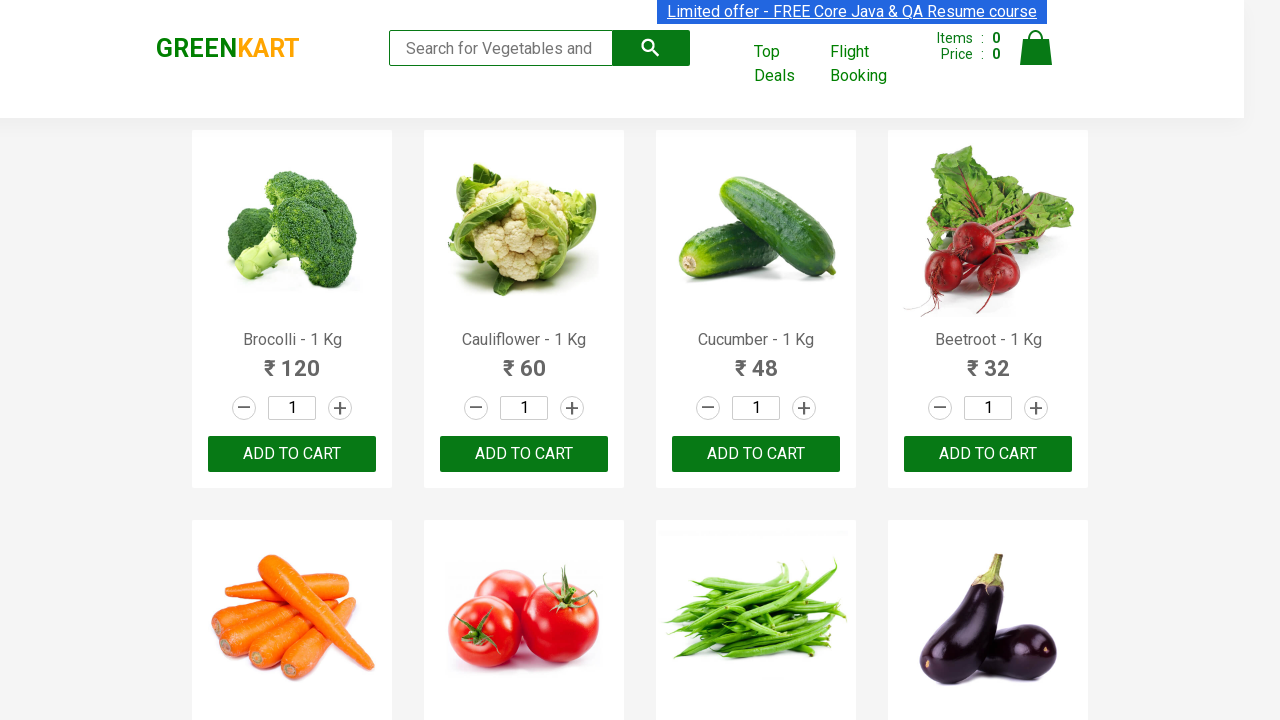

Product page loaded and products visible
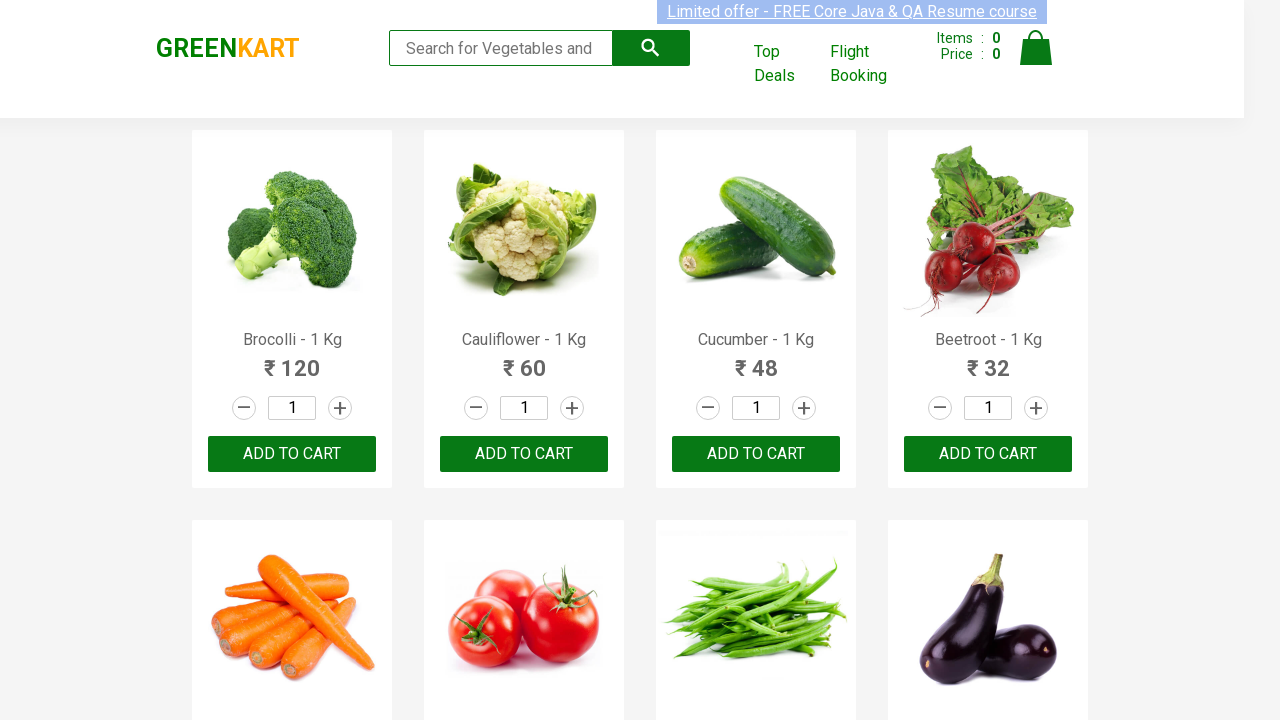

Added Brocolli - 1 Kg to cart at (292, 454) on button:text('ADD TO CART') >> nth=0
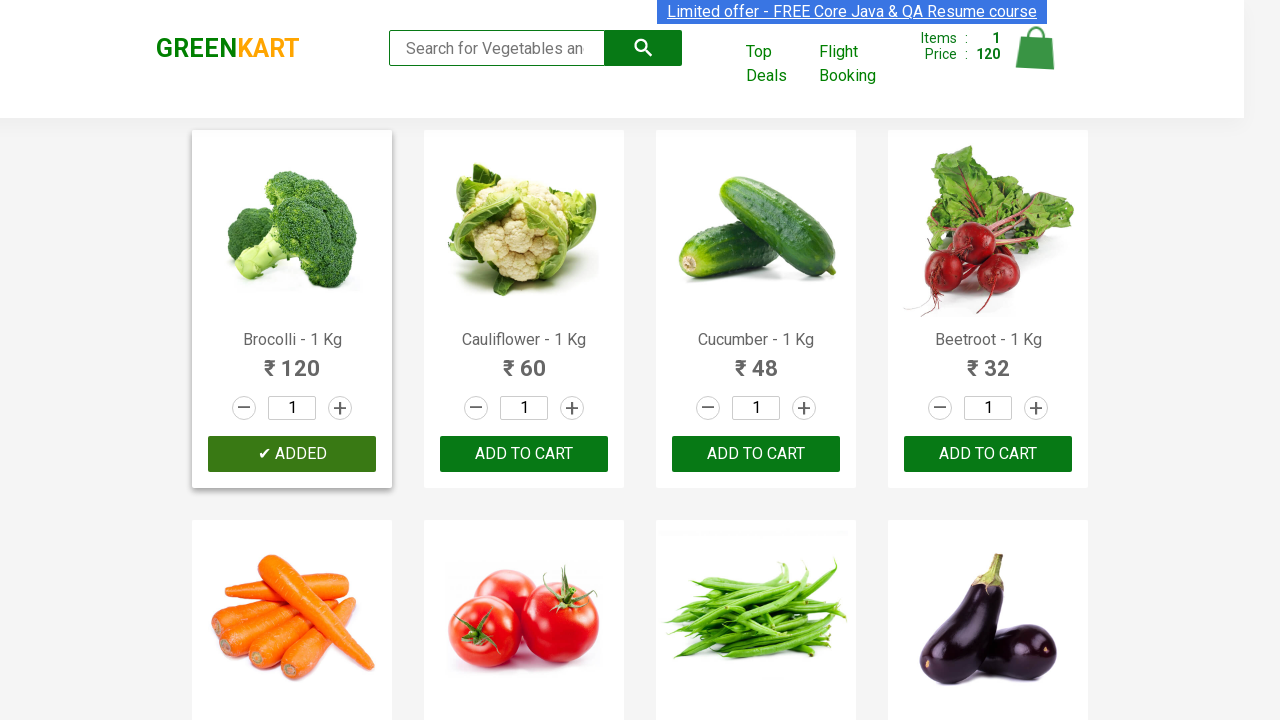

Added Tomato - 1 Kg to cart at (756, 360) on button:text('ADD TO CART') >> nth=5
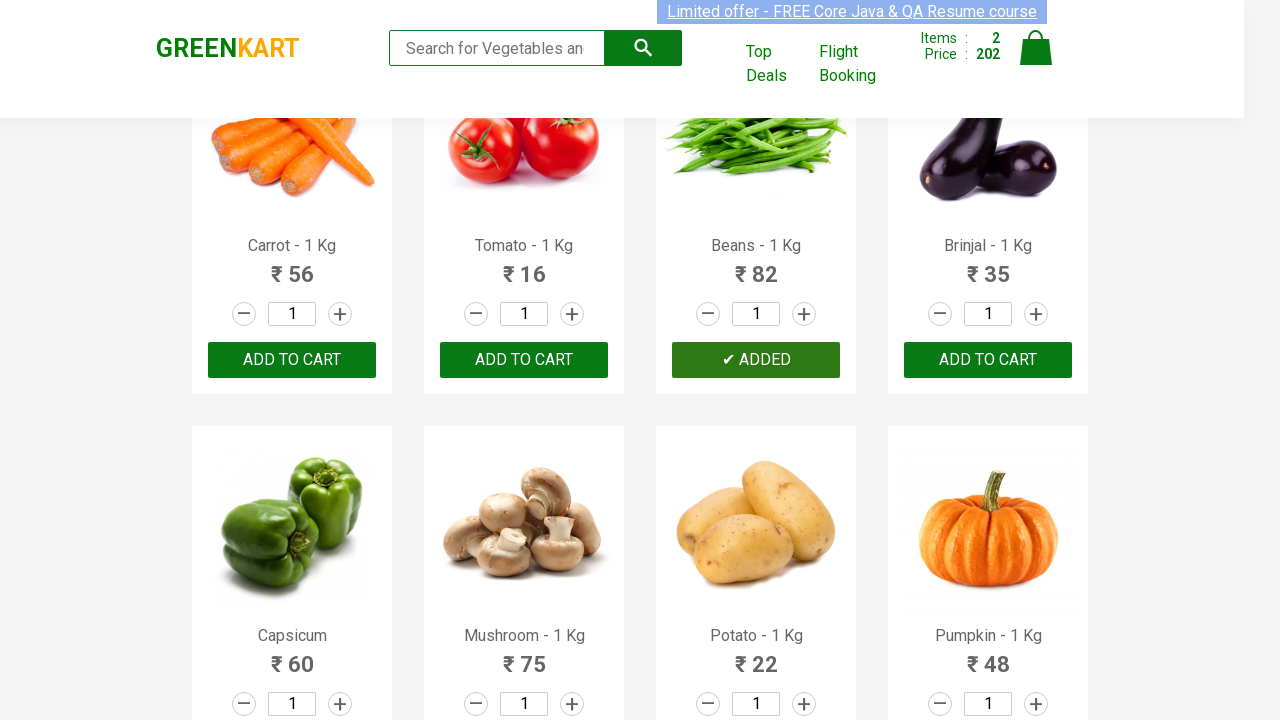

Added Mushroom - 1 Kg to cart at (988, 360) on button:text('ADD TO CART') >> nth=9
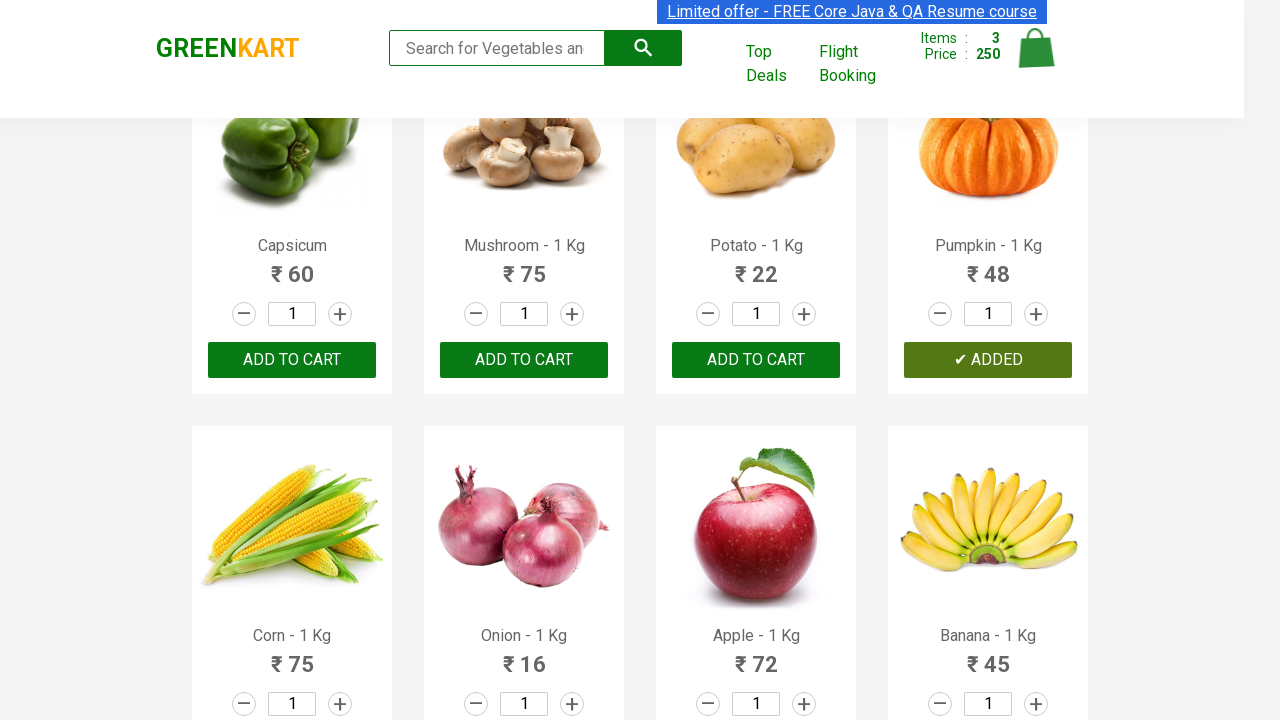

Added Walnuts - 1/4 Kg to cart at (524, 569) on button:text('ADD TO CART') >> nth=29
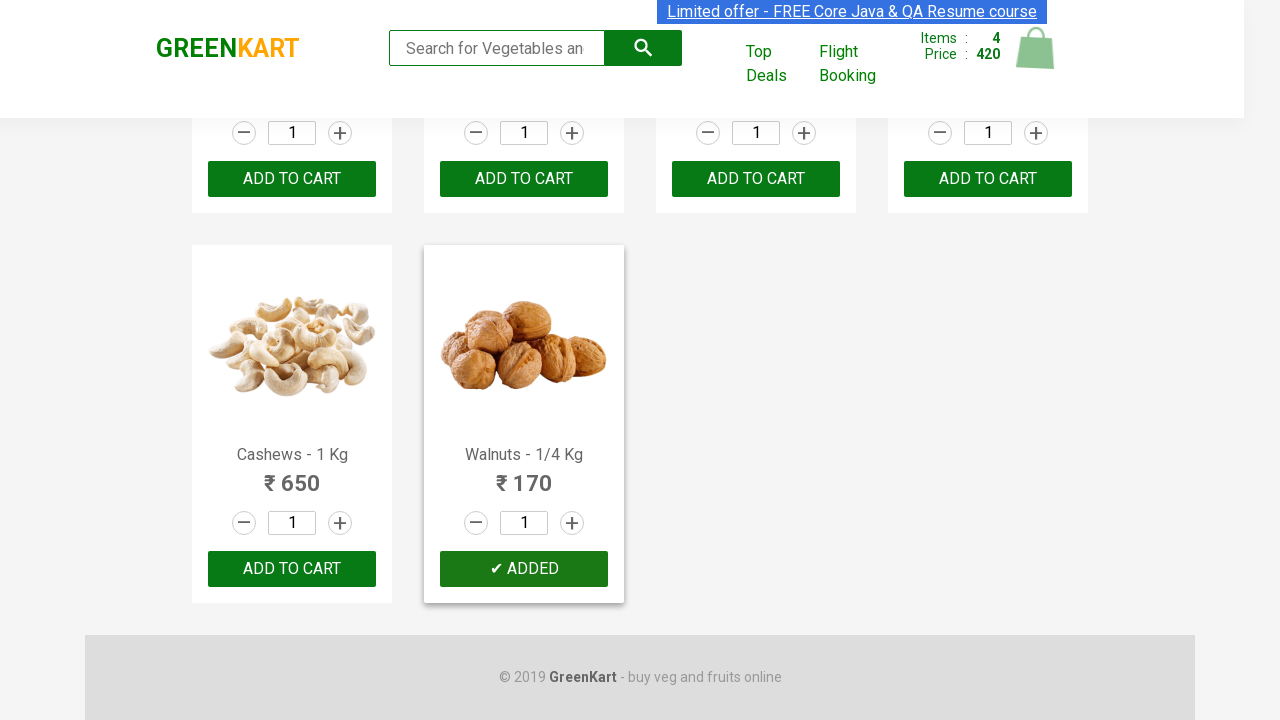

Clicked cart icon to view shopping cart at (1036, 48) on img[alt='Cart']
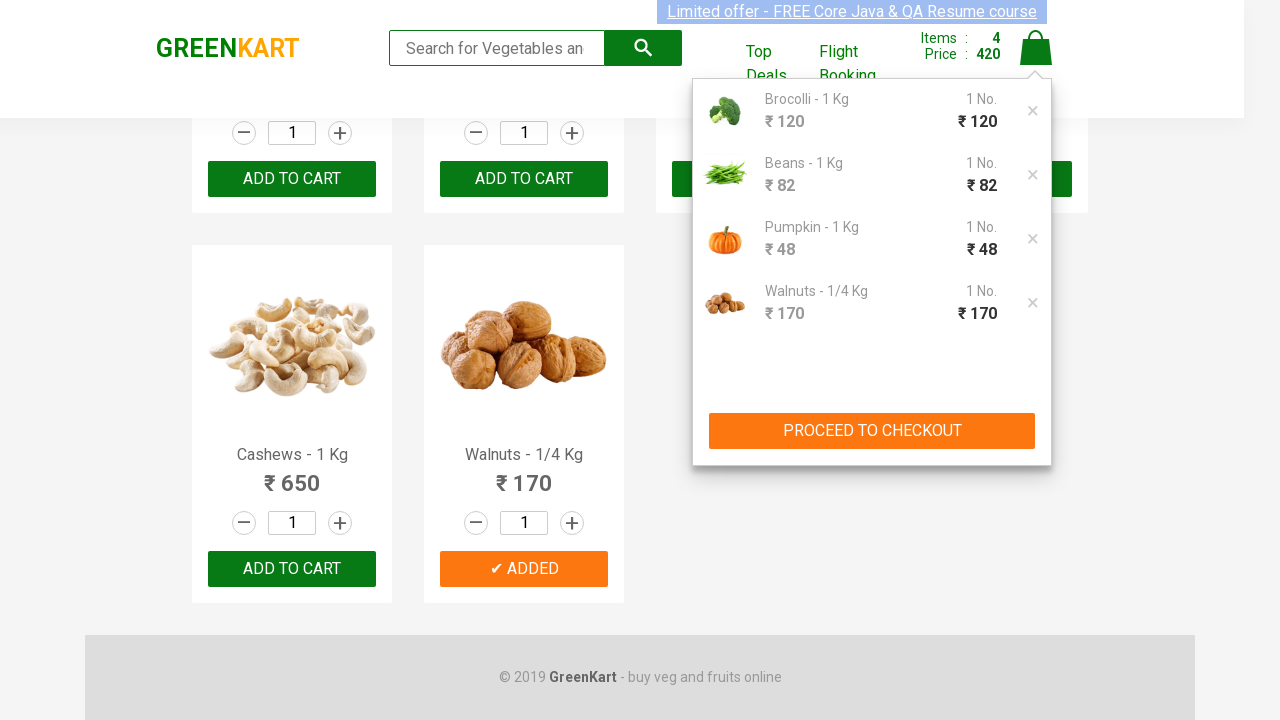

Clicked 'PROCEED TO CHECKOUT' button at (872, 431) on button:text('PROCEED TO CHECKOUT')
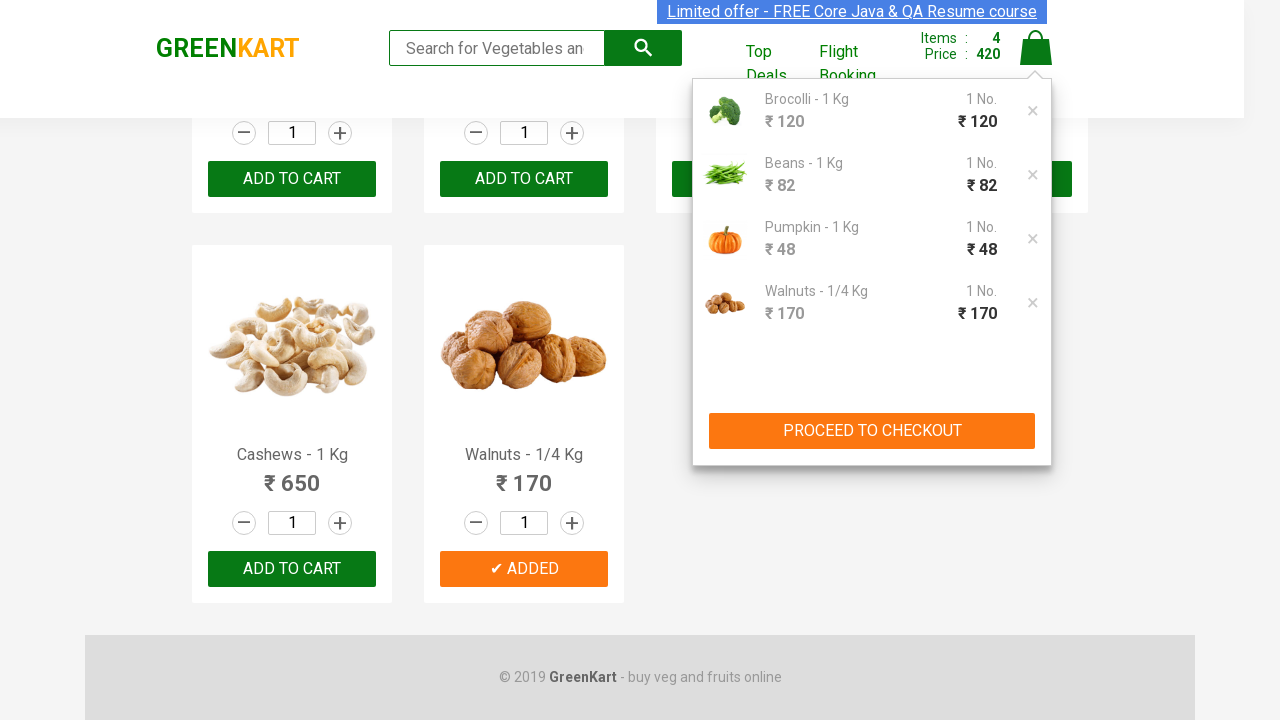

Place Order button is visible on cart page
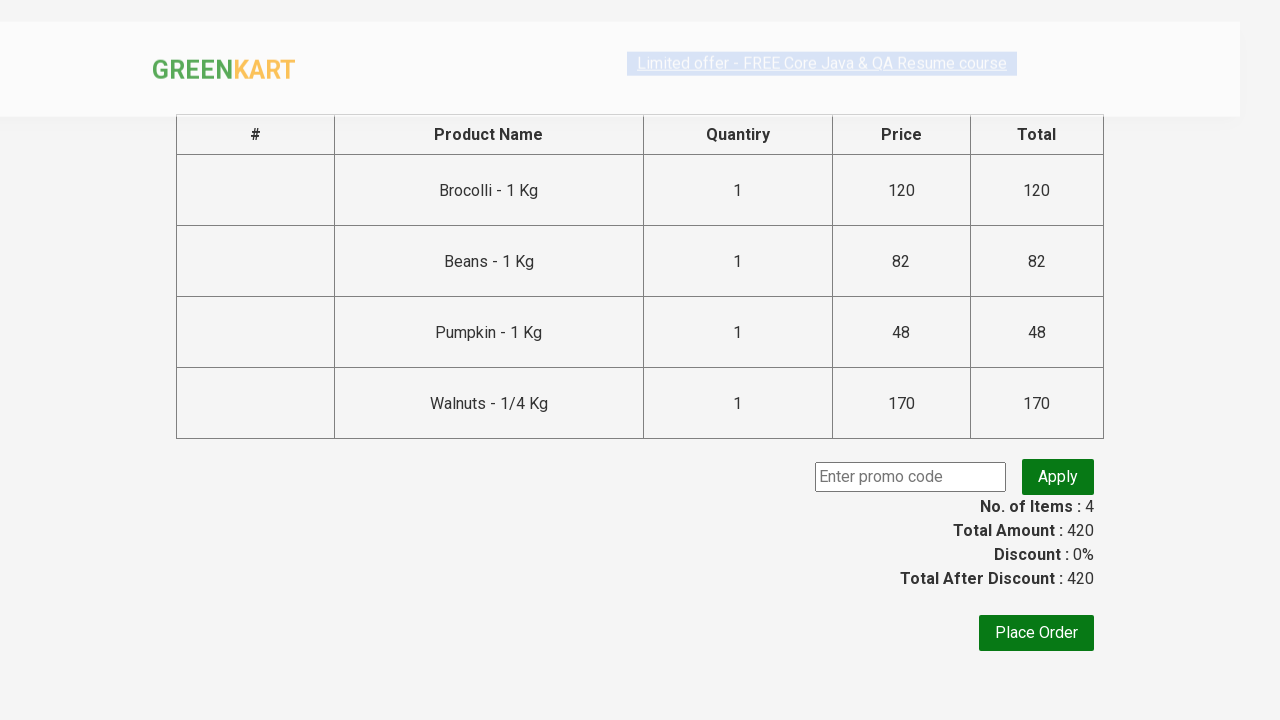

Clicked 'Place Order' button at (1036, 633) on button:text('Place Order')
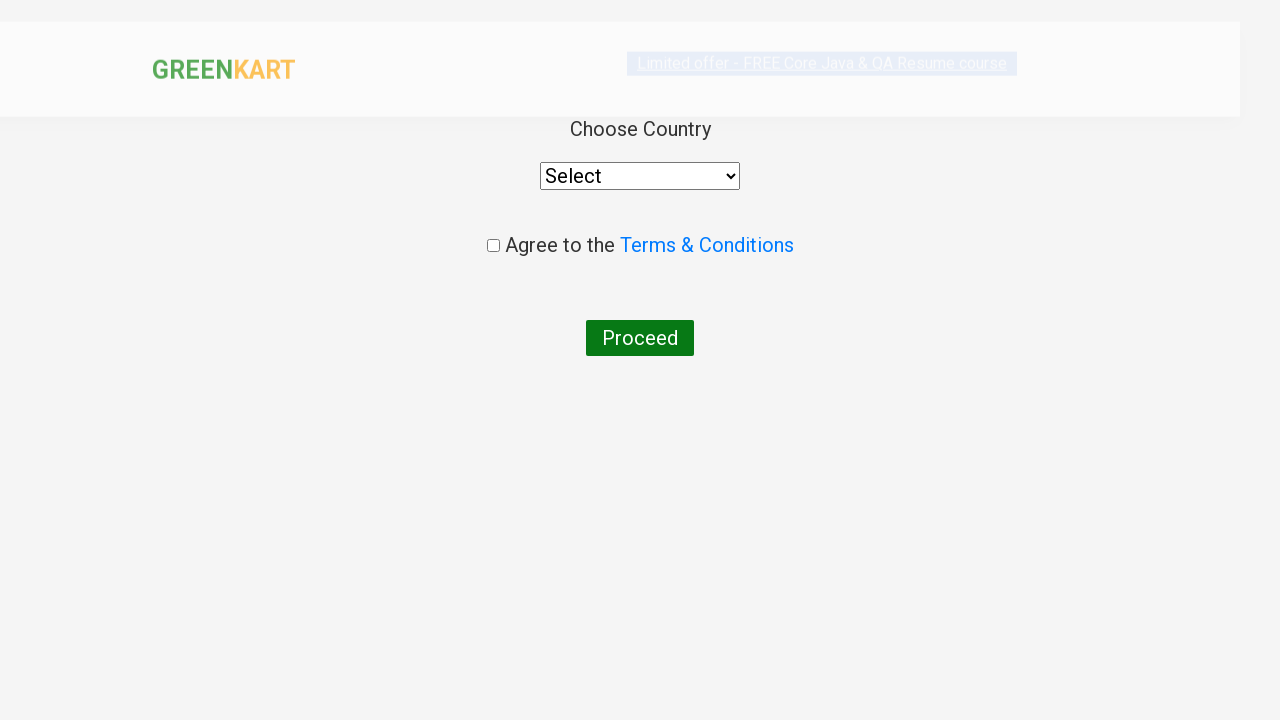

Country selection dropdown loaded
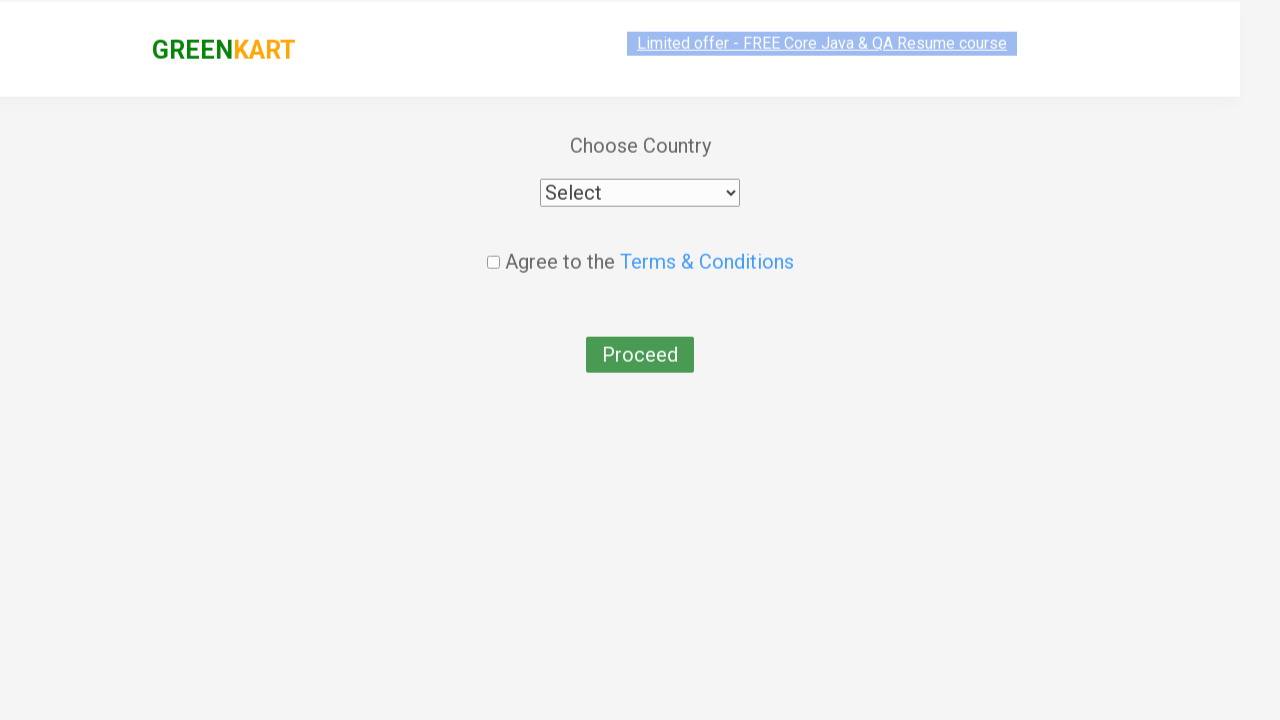

Selected 'United States' from country dropdown on div.wrapperTwo select
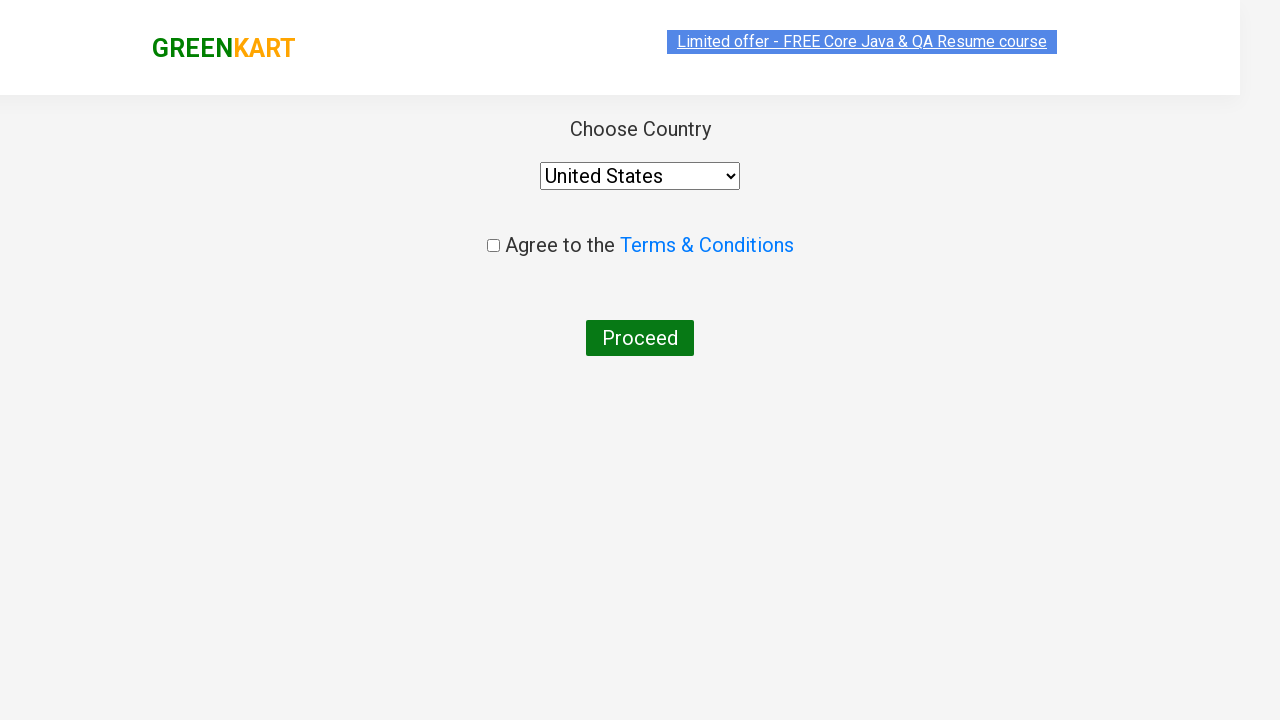

Agreed to terms and conditions by checking checkbox at (493, 246) on input[type='checkbox']
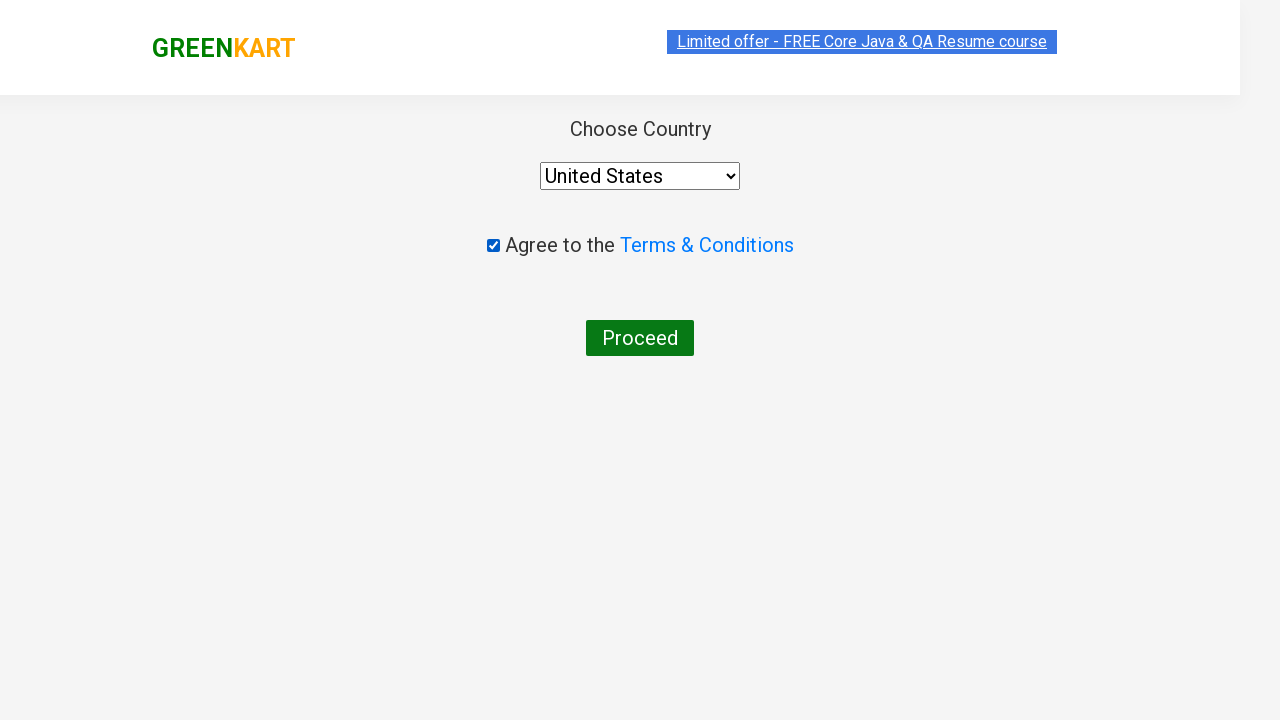

Clicked 'Proceed' button to complete order at (640, 338) on button:text('Proceed')
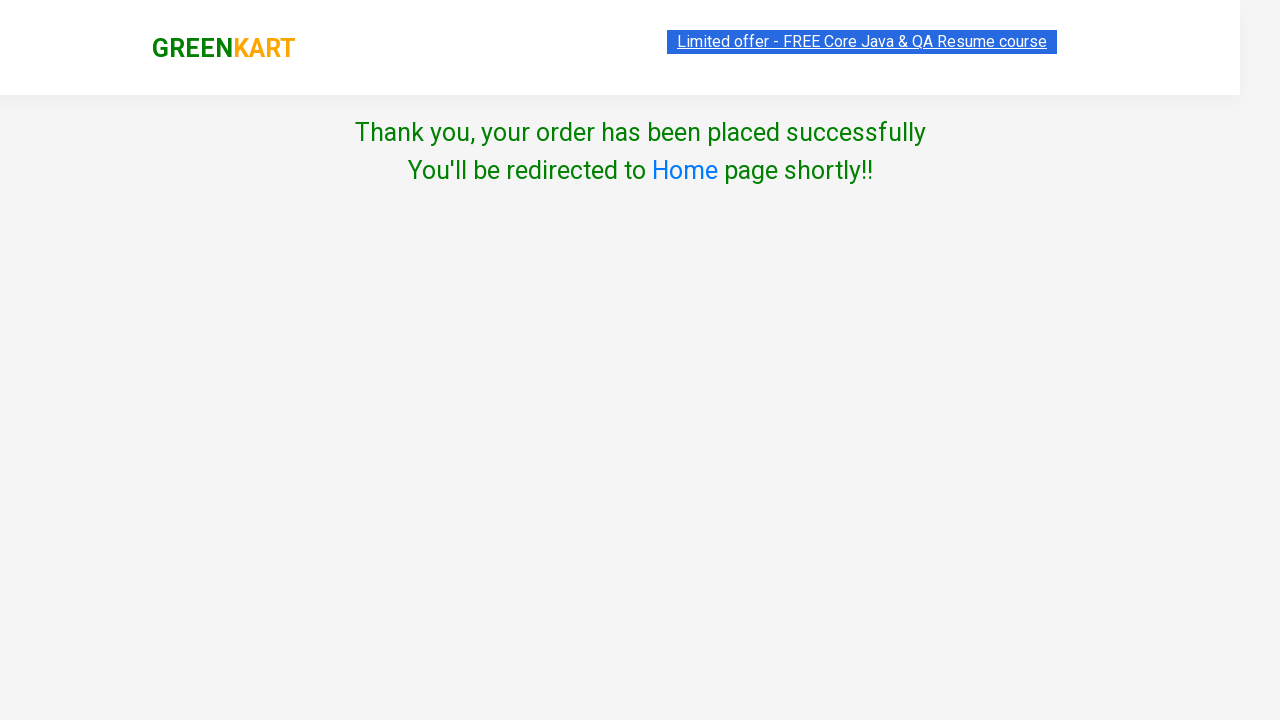

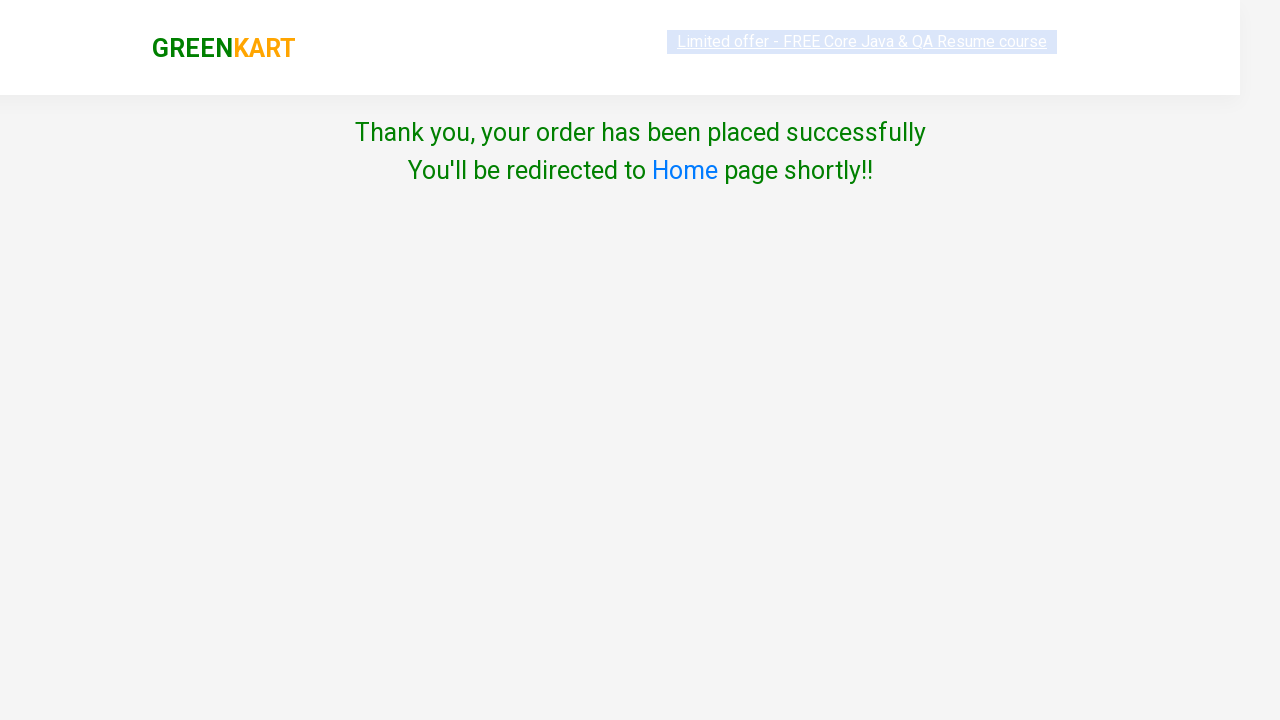